Tests the Federal Reserve Economic Data (FRED) website by navigating to an economic data series page and verifying the download button functionality by clicking to open the download menu and selecting the CSV option.

Starting URL: https://fred.stlouisfed.org/series/CPIAUCSL

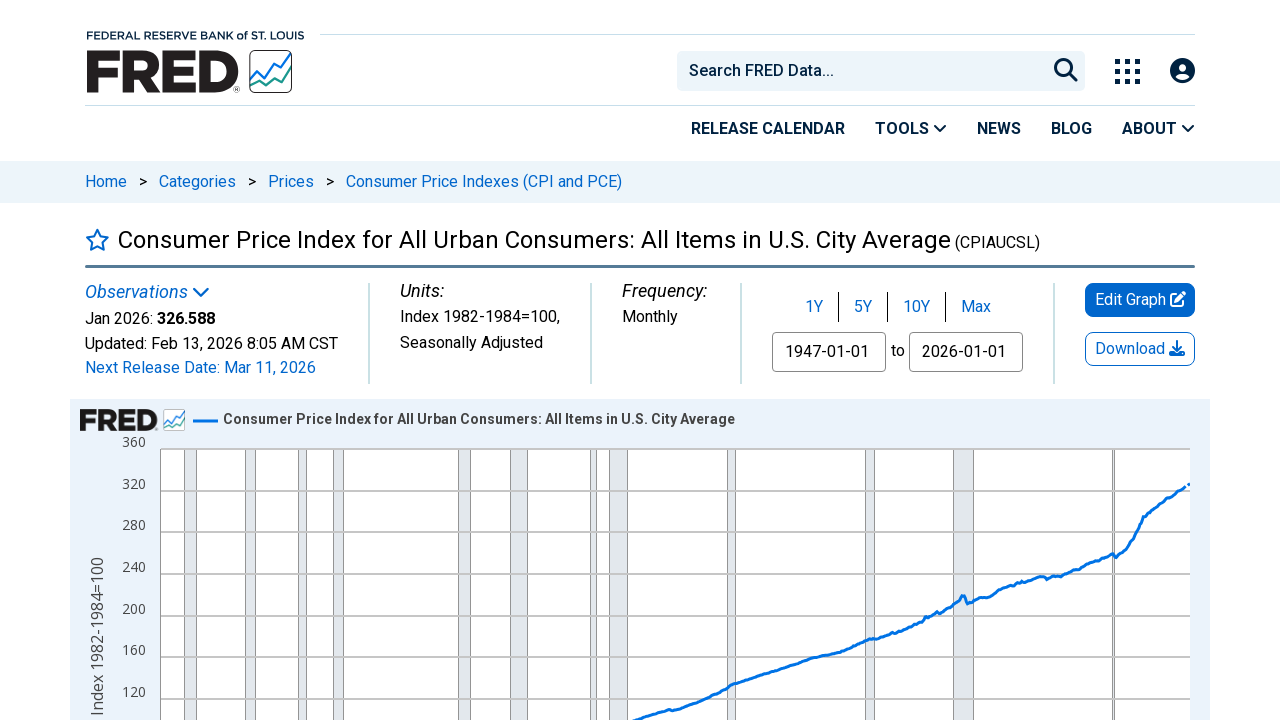

Waited for download button to be visible
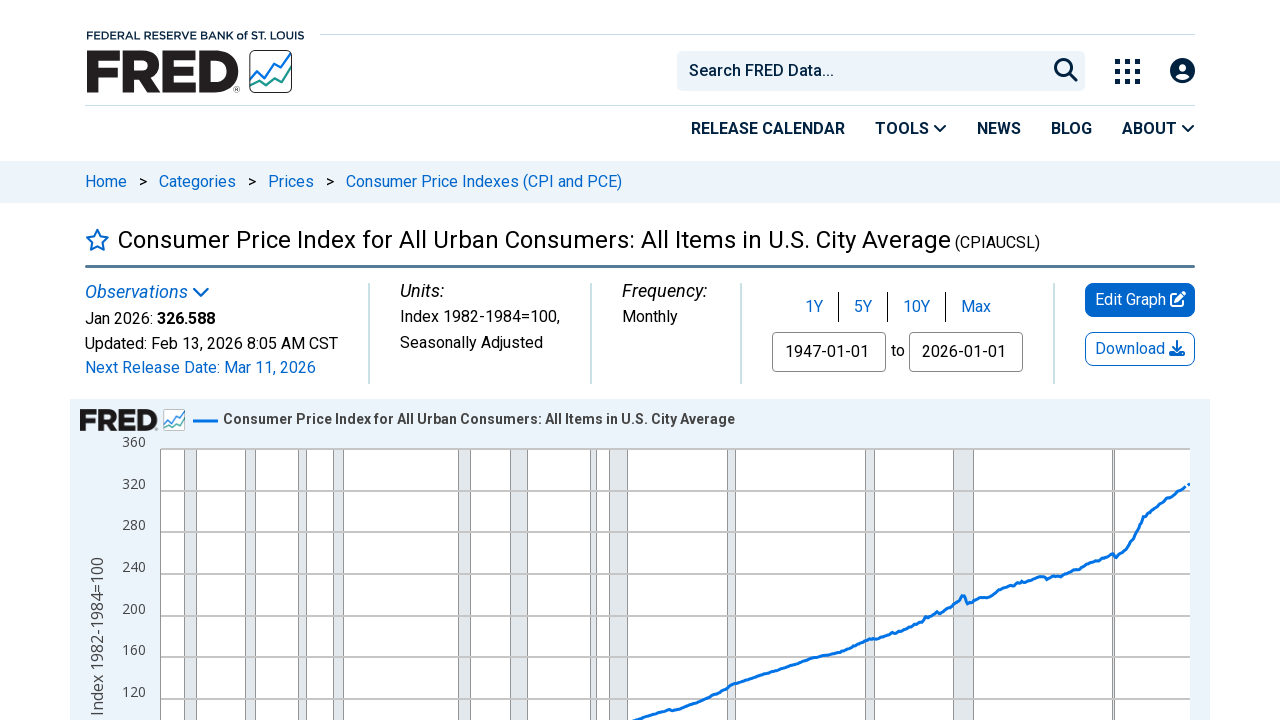

Clicked download button to open download menu at (1140, 349) on #download-button
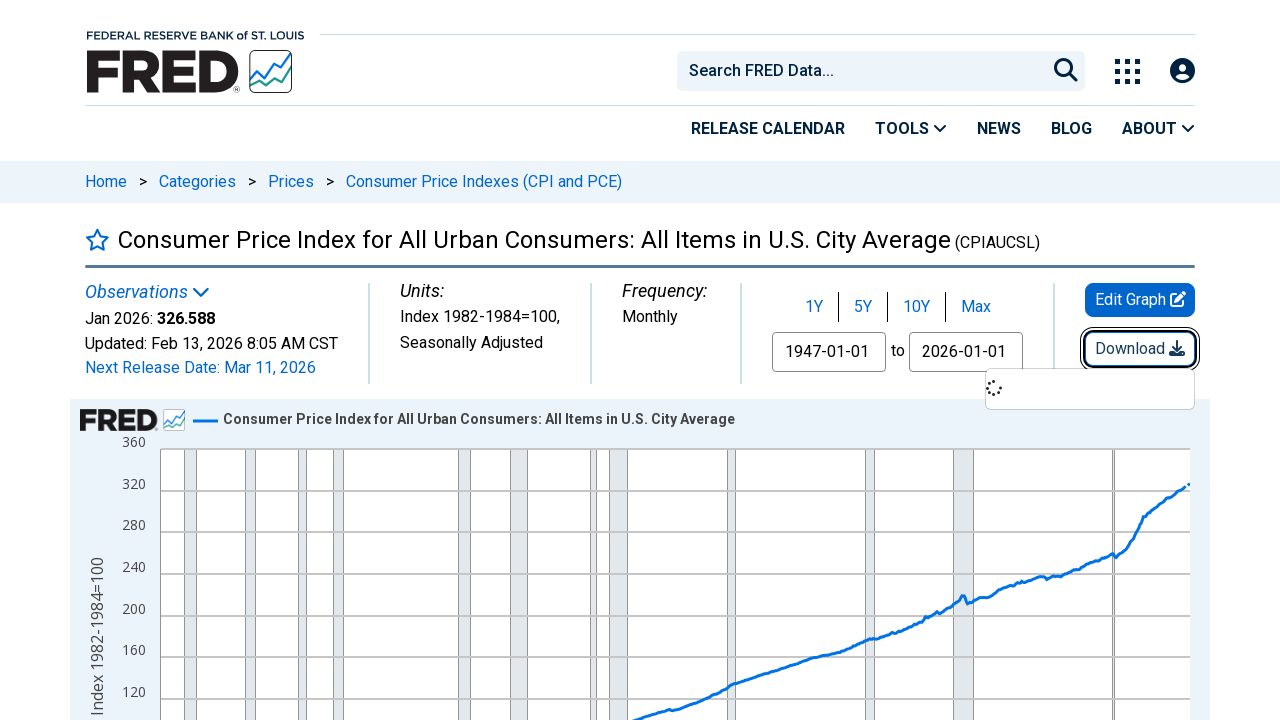

Waited for download menu to appear with CSV option
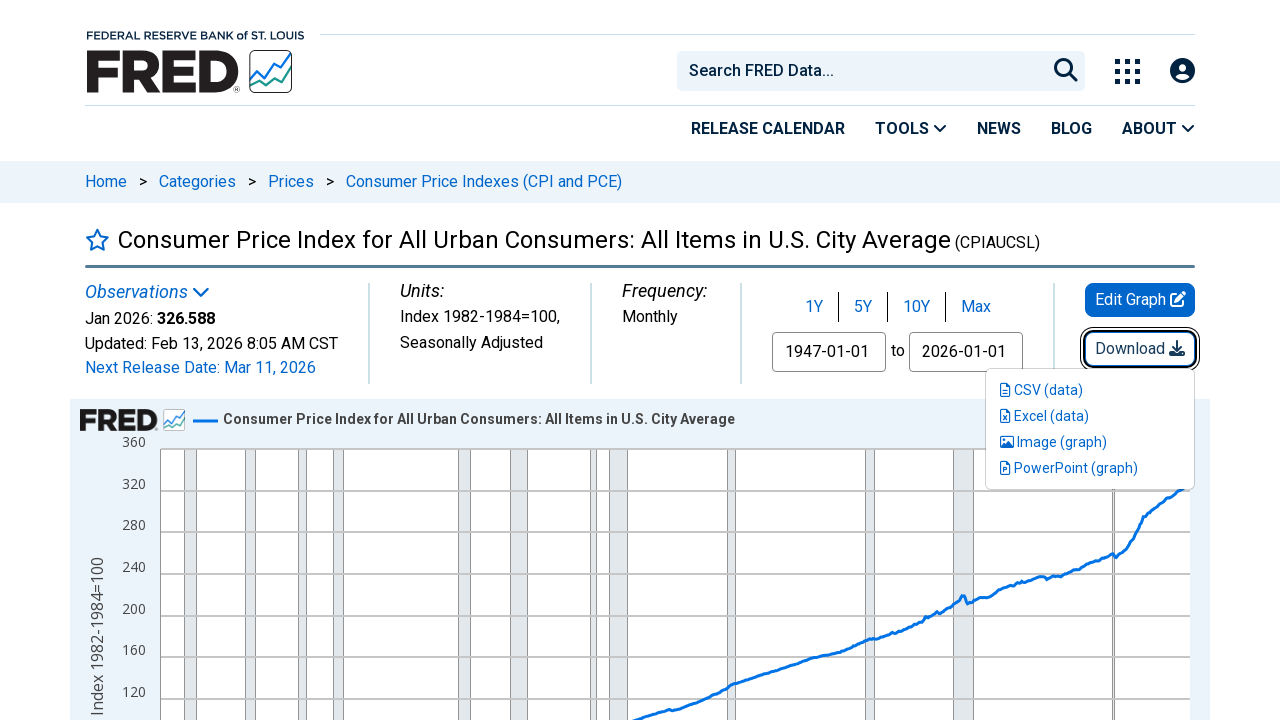

Clicked CSV download option at (1090, 390) on #download-data-csv
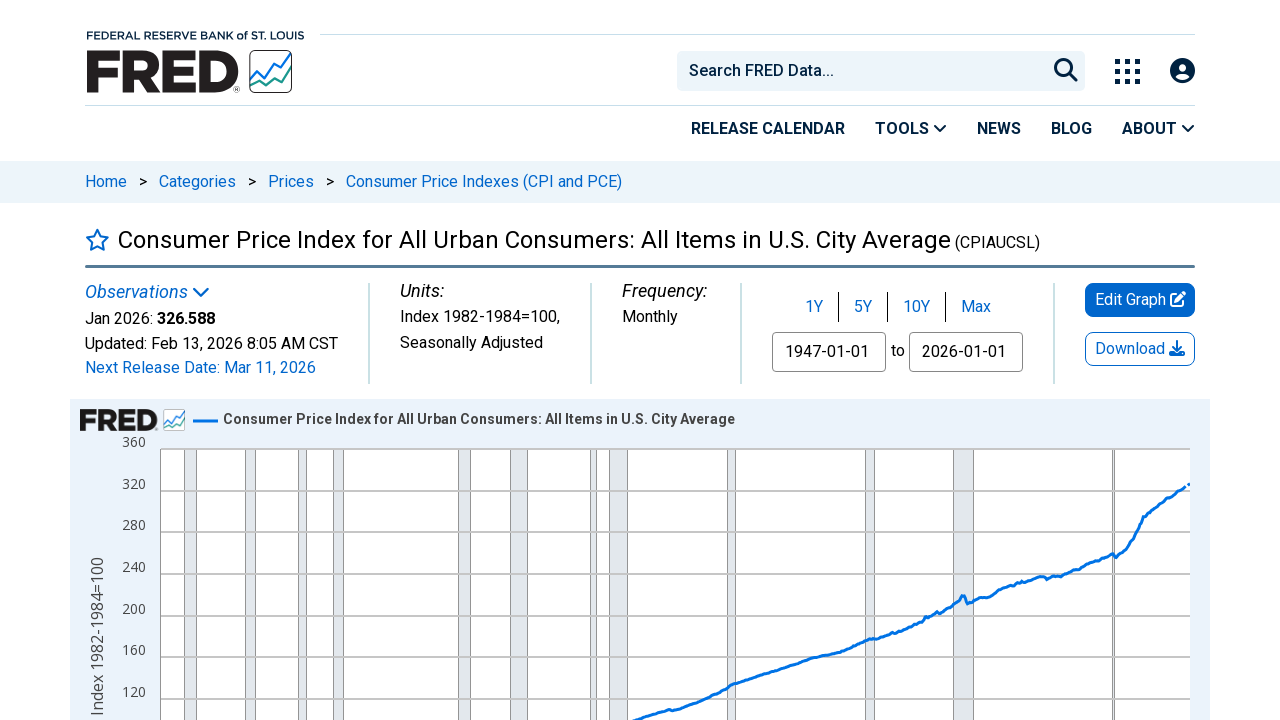

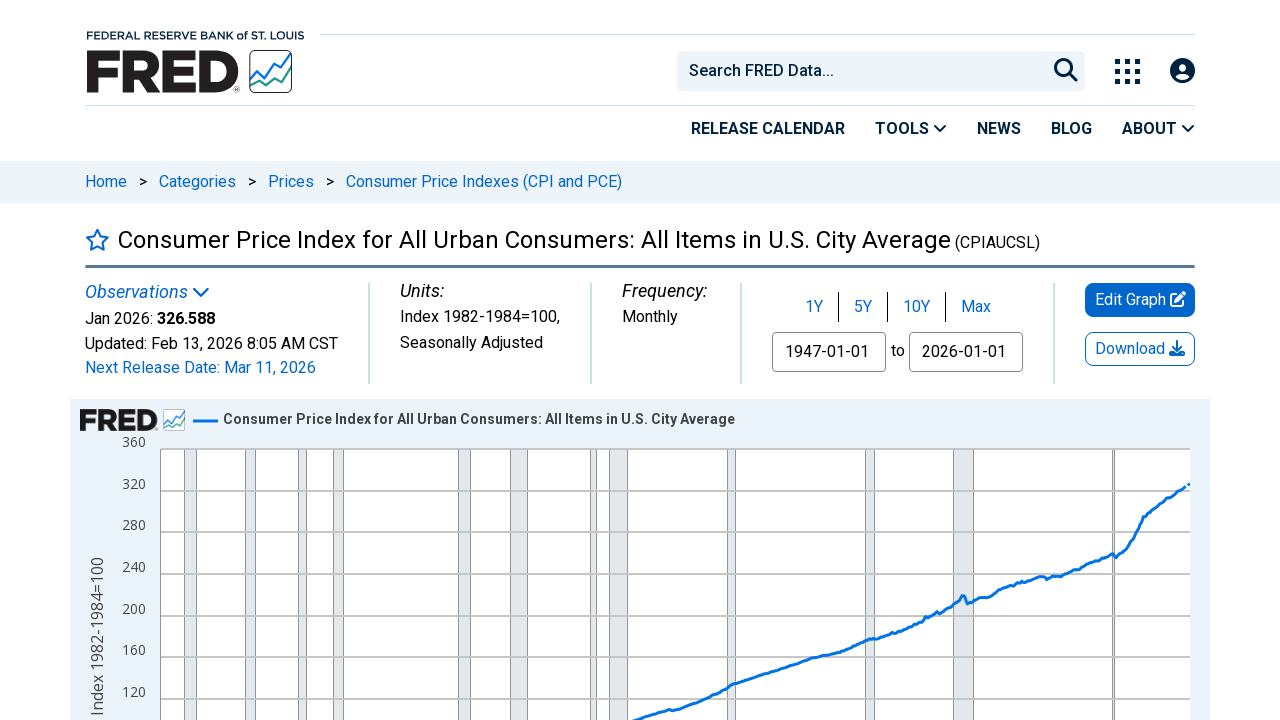